Navigates to myContactForm.com and verifies the page loads correctly by checking the URL and title

Starting URL: https://mycontactform.com/

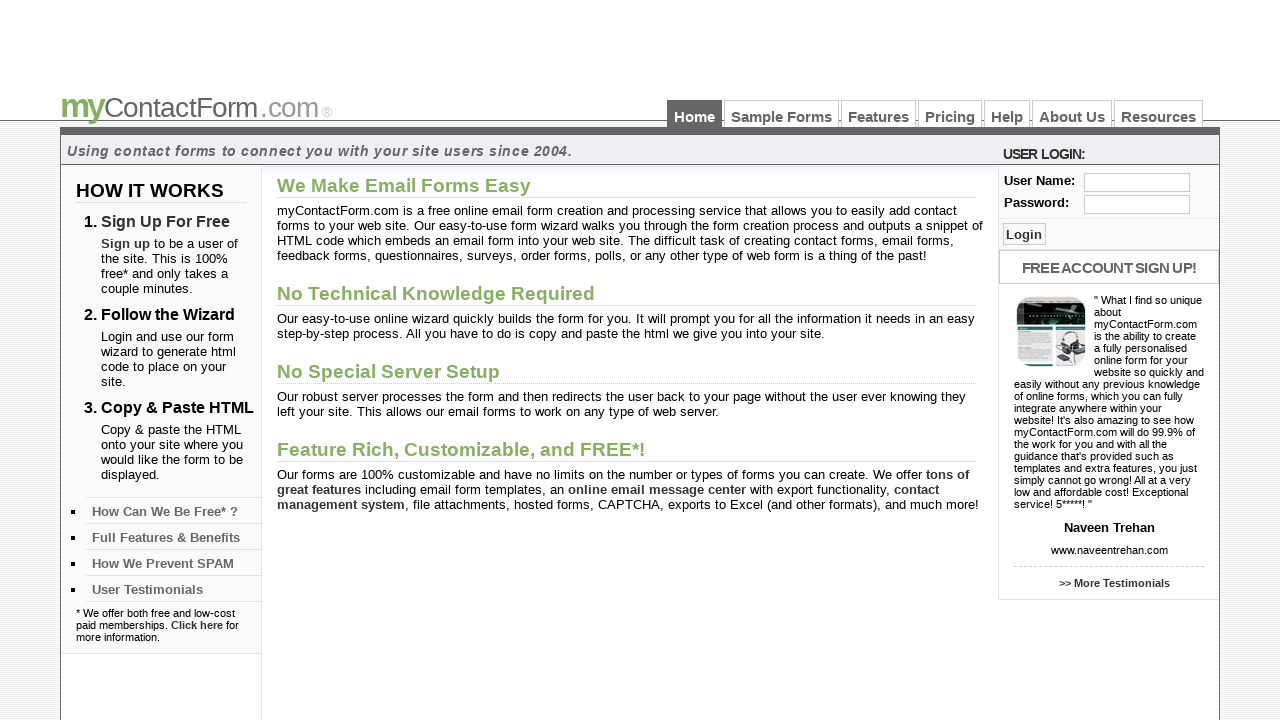

Navigated to https://mycontactform.com/
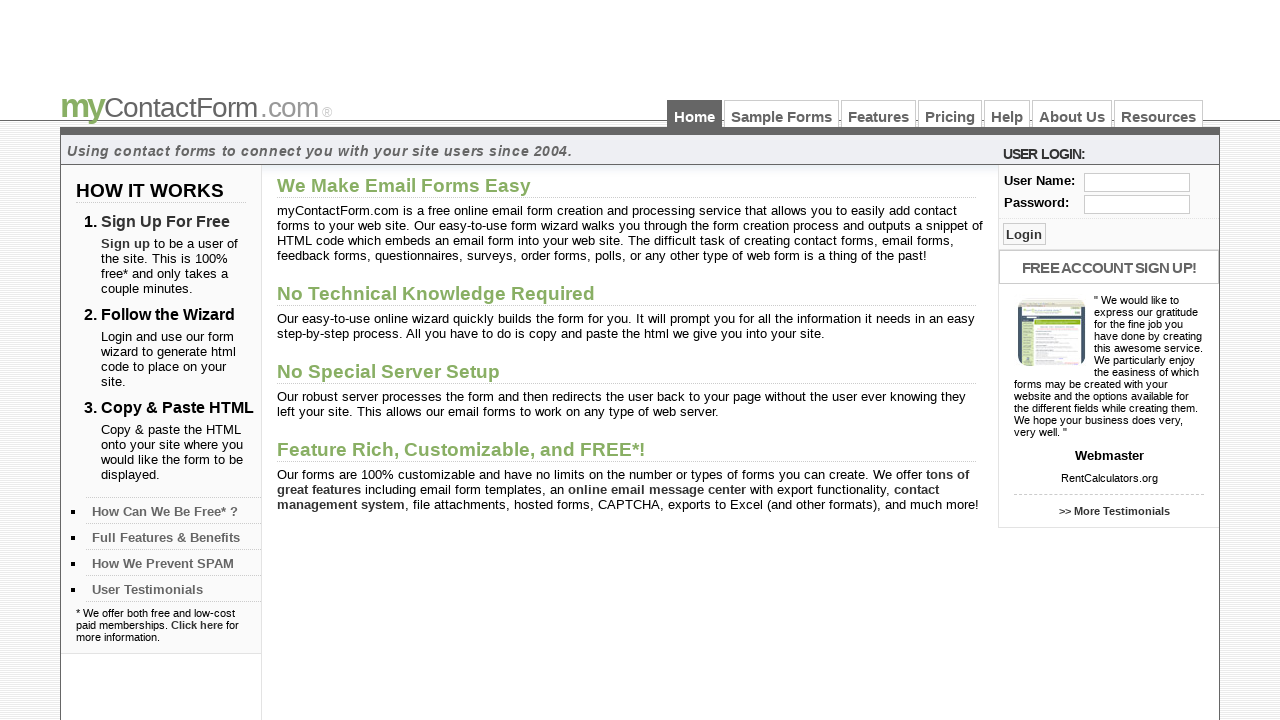

Verified page URL is https://mycontactform.com/
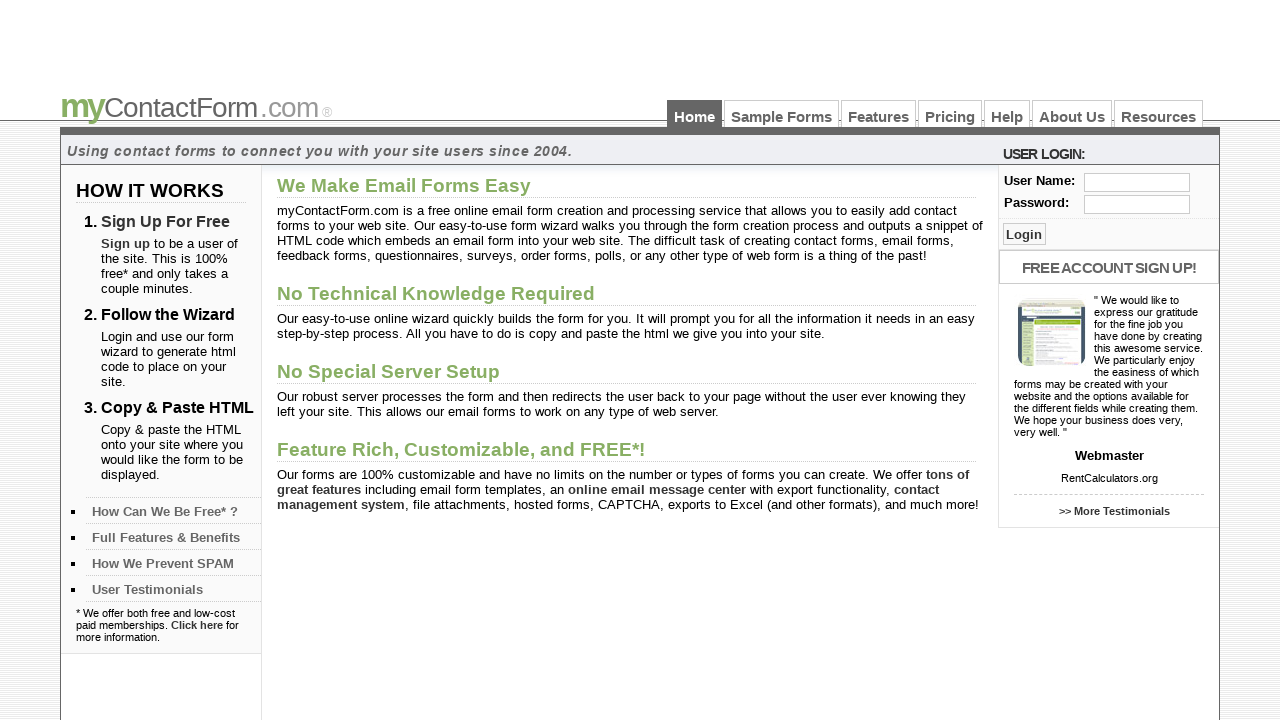

Verified page title is 'Free Contact and Email Forms - myContactForm.com'
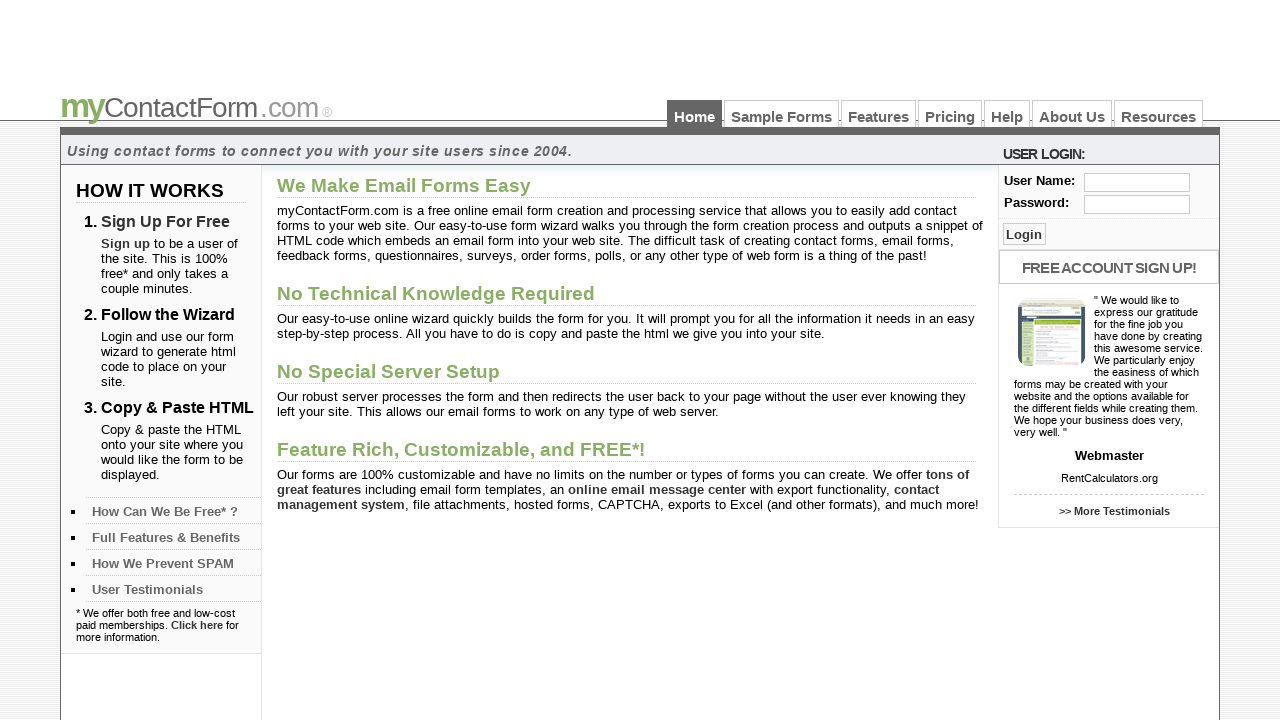

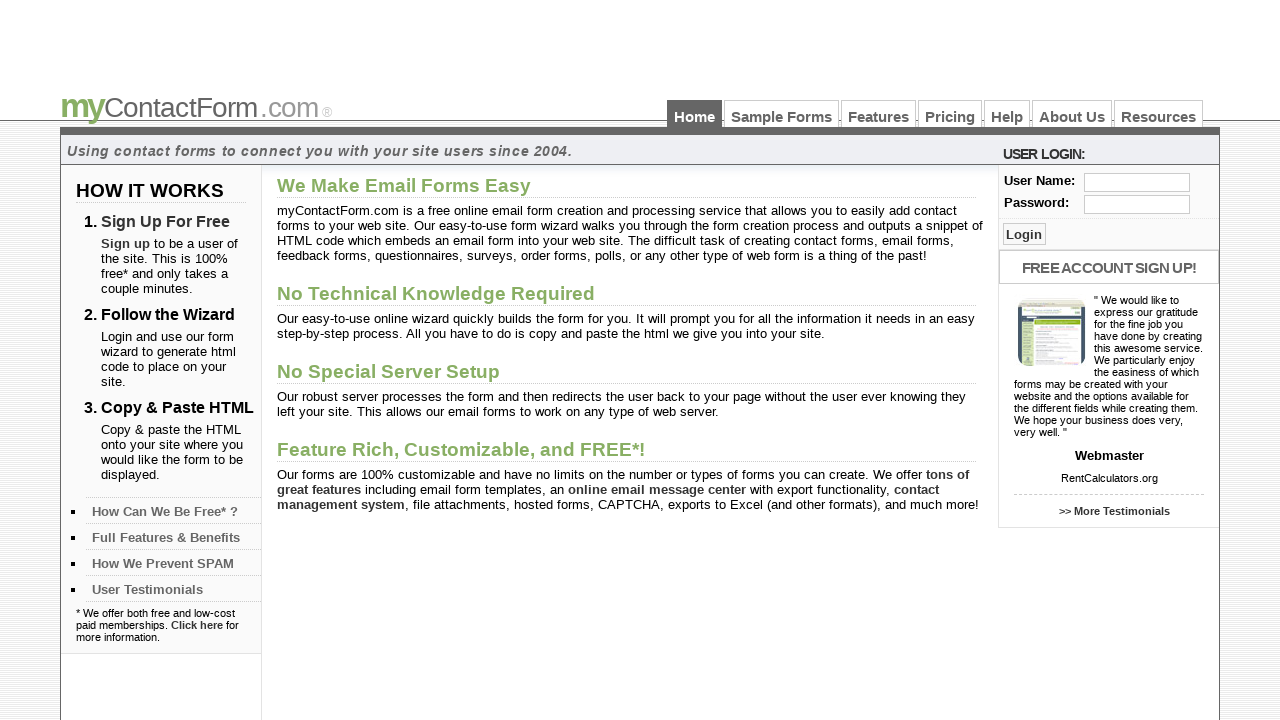